Tests the complete flight booking flow on BlazeDemo by selecting departure and destination cities, choosing a flight, filling in passenger and payment details, and confirming the purchase.

Starting URL: https://blazedemo.com/

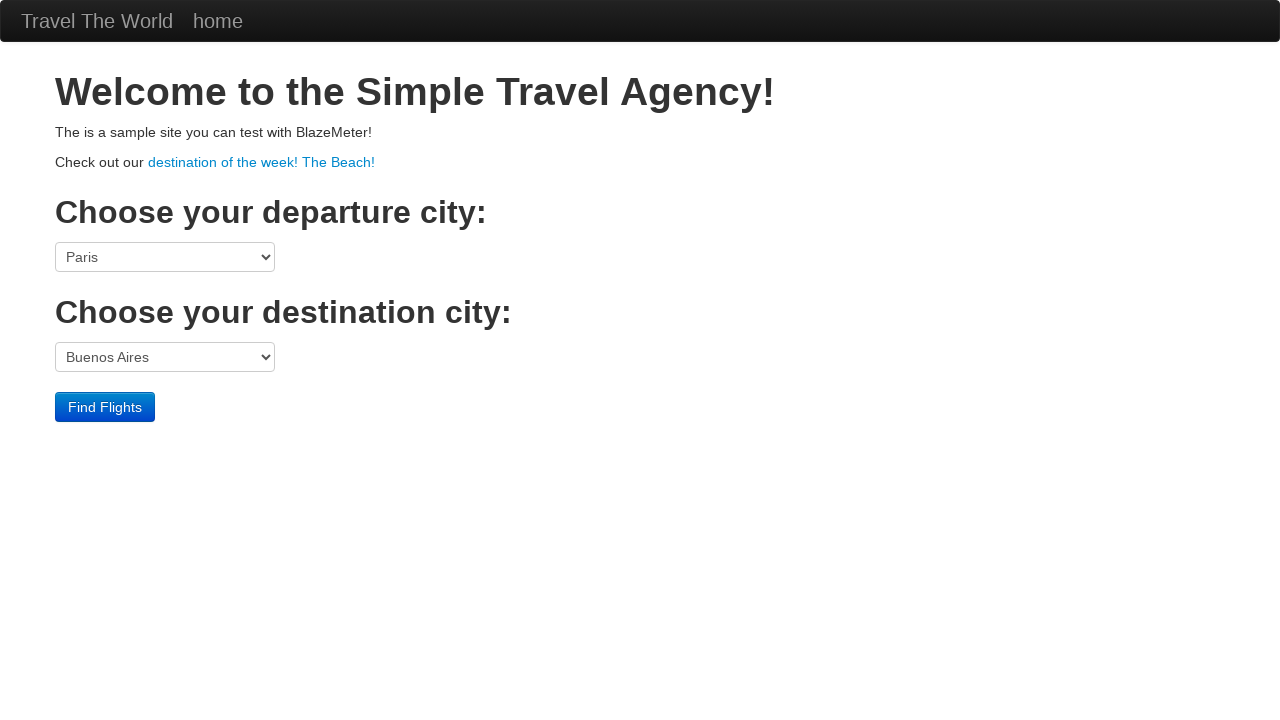

Selected Philadelphia as departure city on select[name='fromPort']
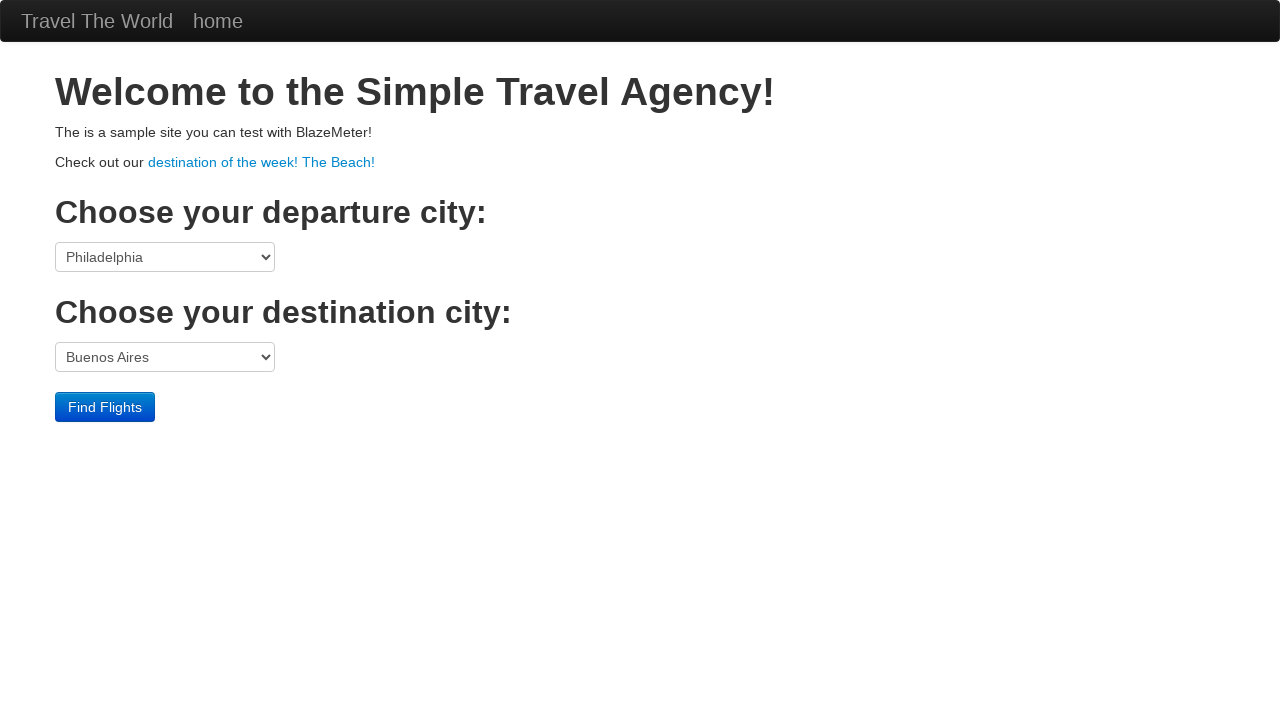

Clicked destination city dropdown at (165, 357) on select[name='toPort']
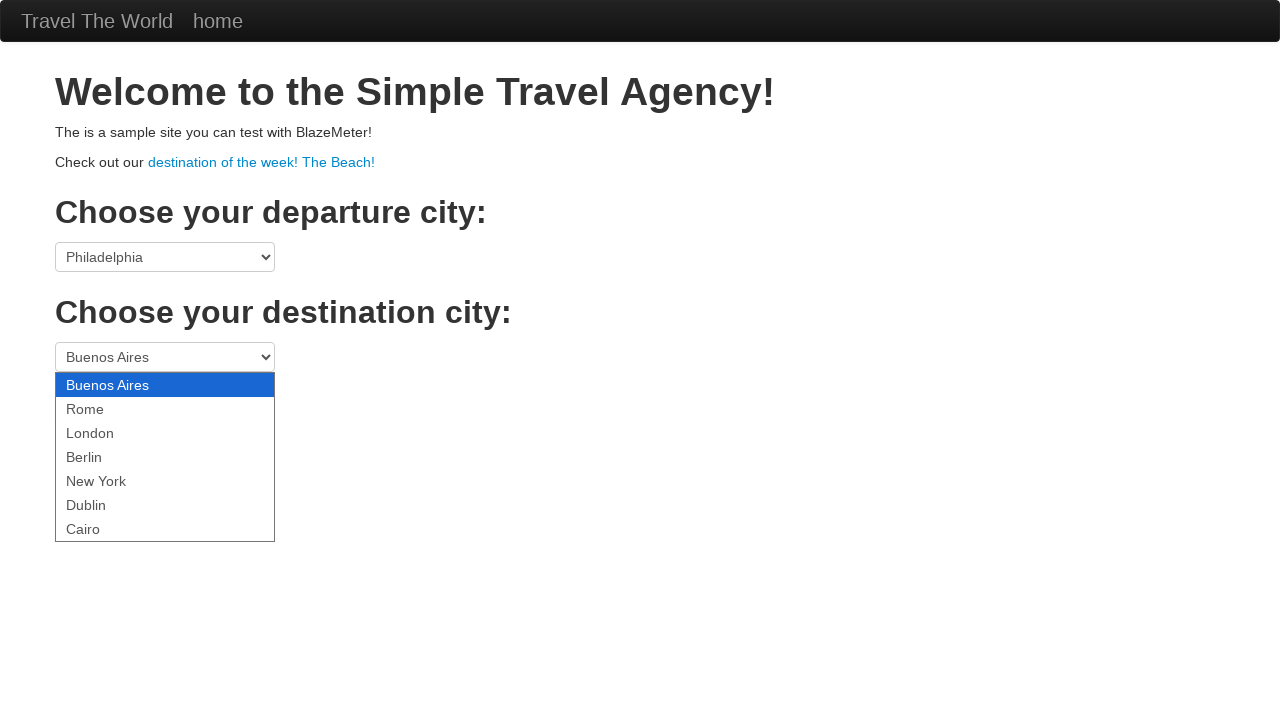

Selected New York as destination city on select[name='toPort']
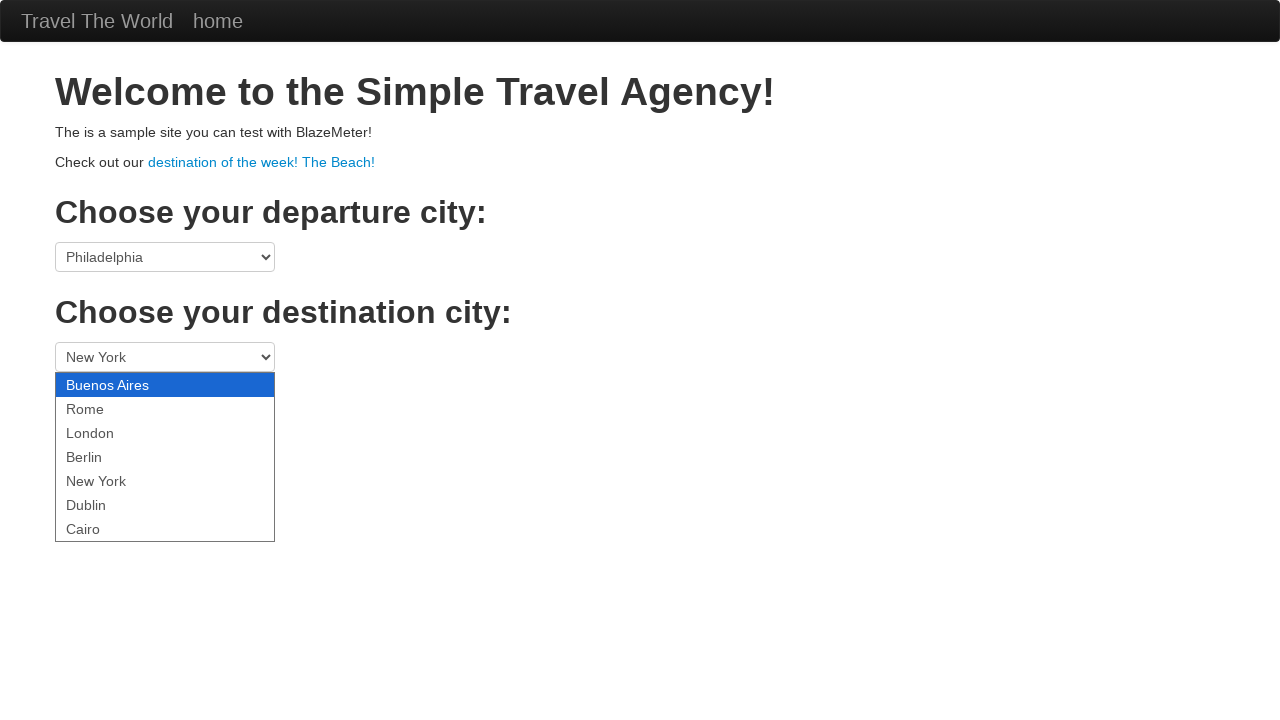

Clicked Find Flights button at (105, 407) on .btn-primary
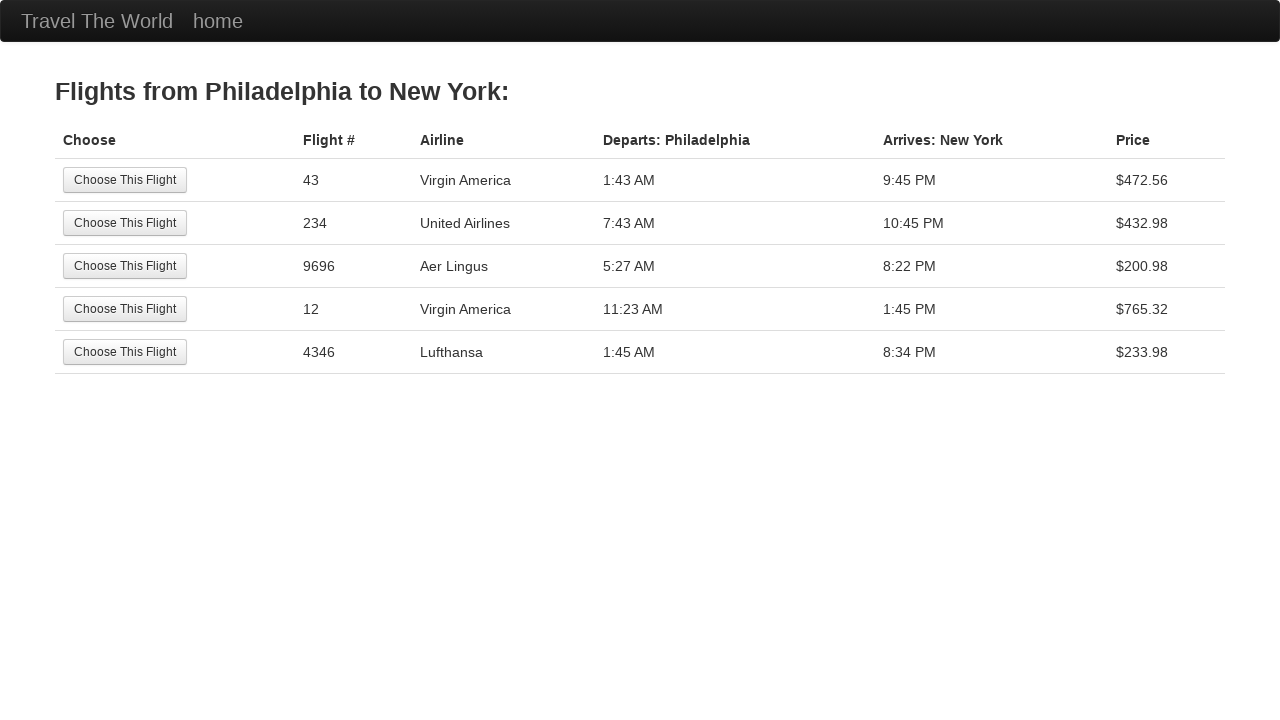

Selected the third flight option at (125, 266) on tr:nth-child(3) .btn
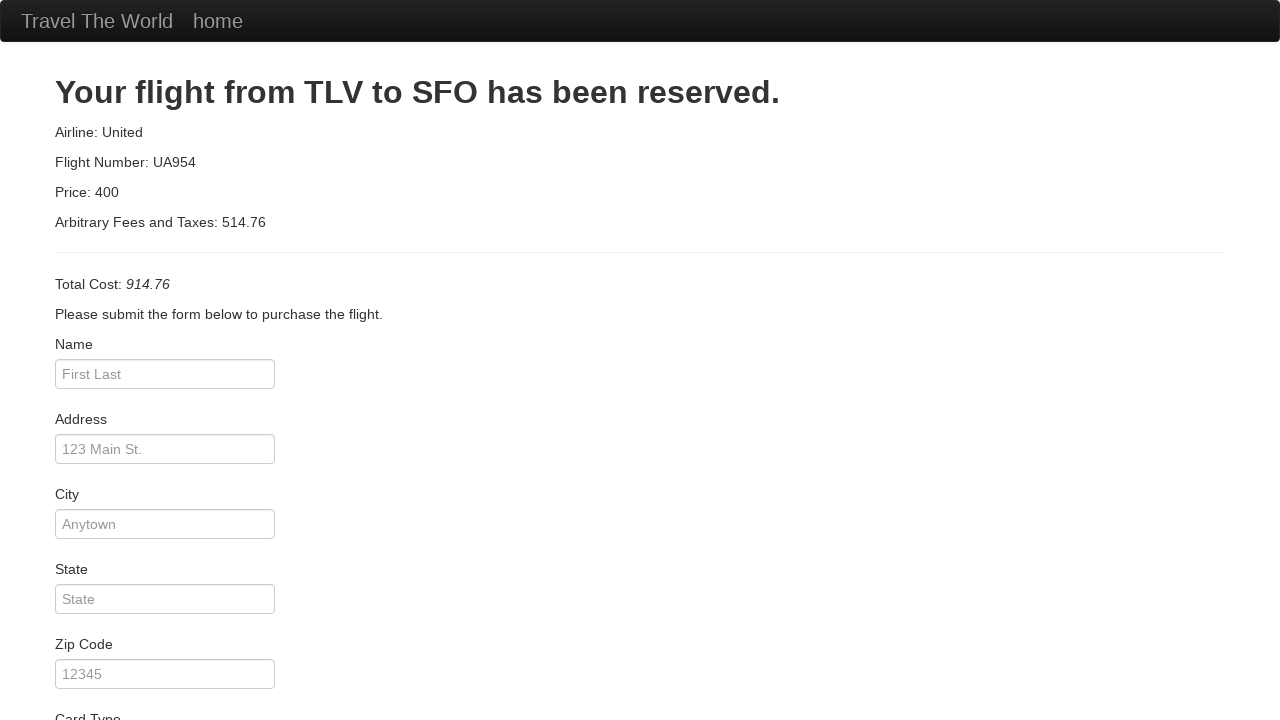

Clicked passenger name field at (165, 374) on #inputName
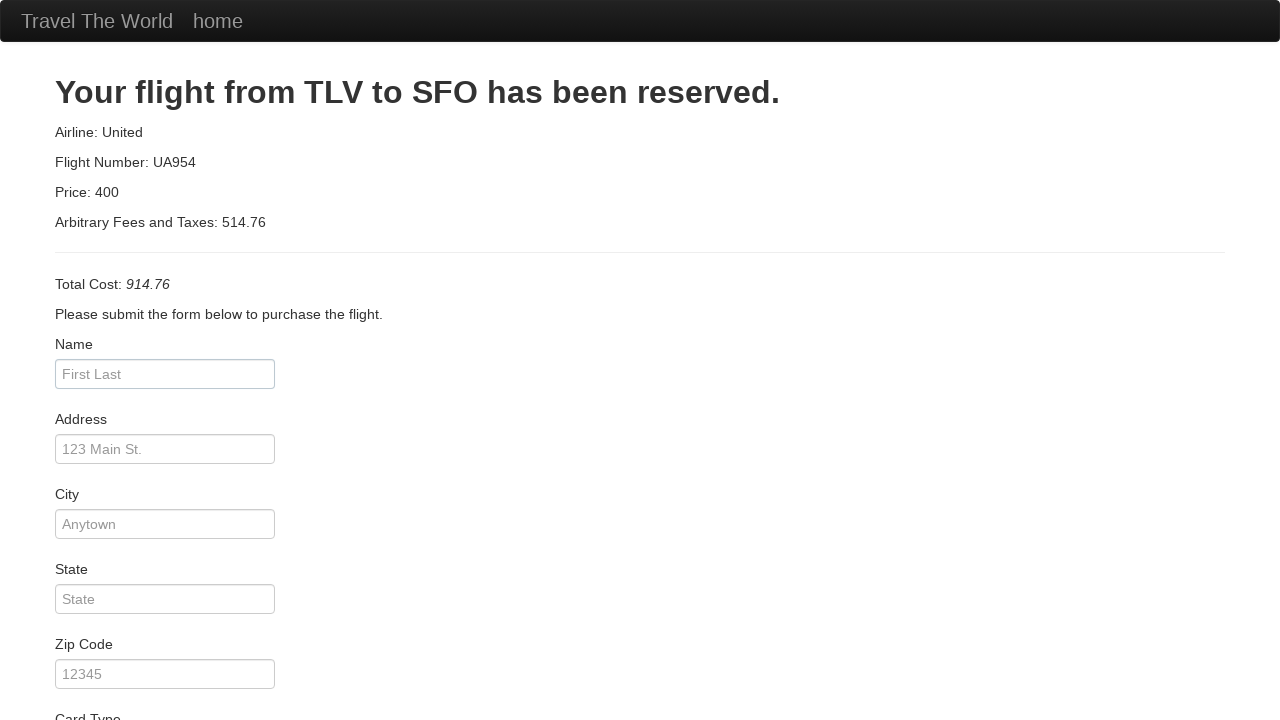

Filled in passenger name: Tiago Gomes on #inputName
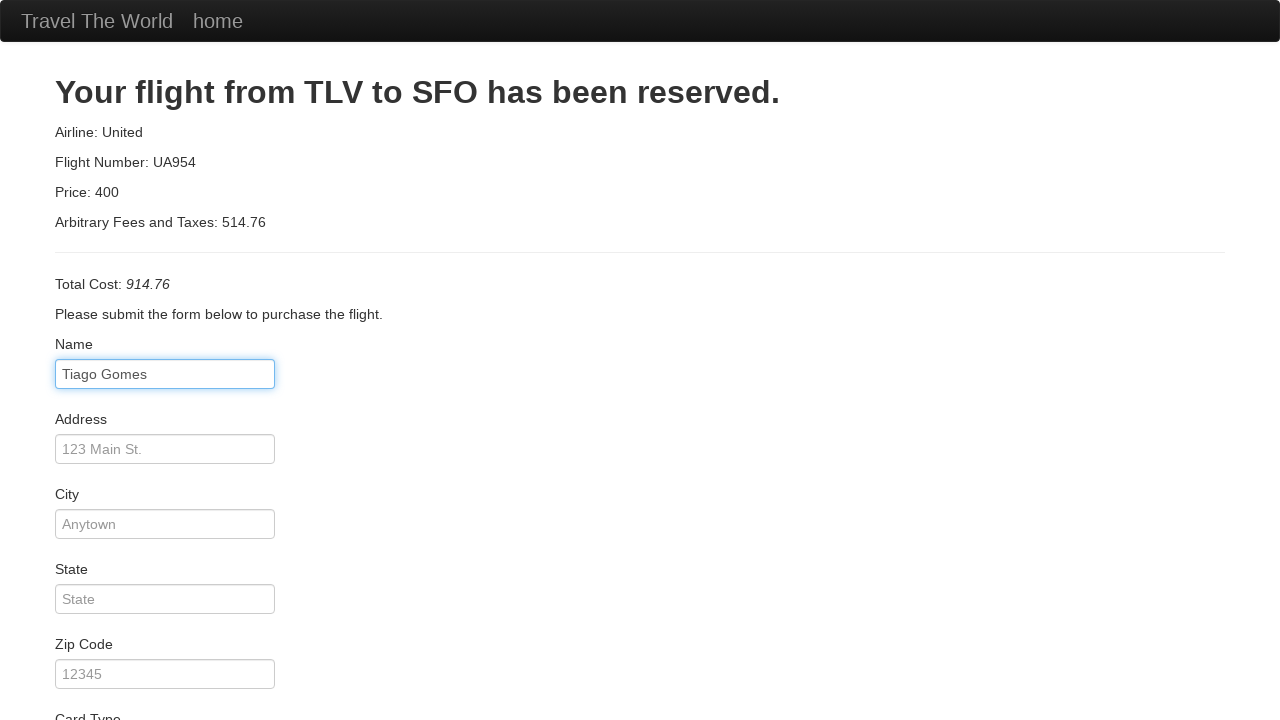

Filled in passenger address on #address
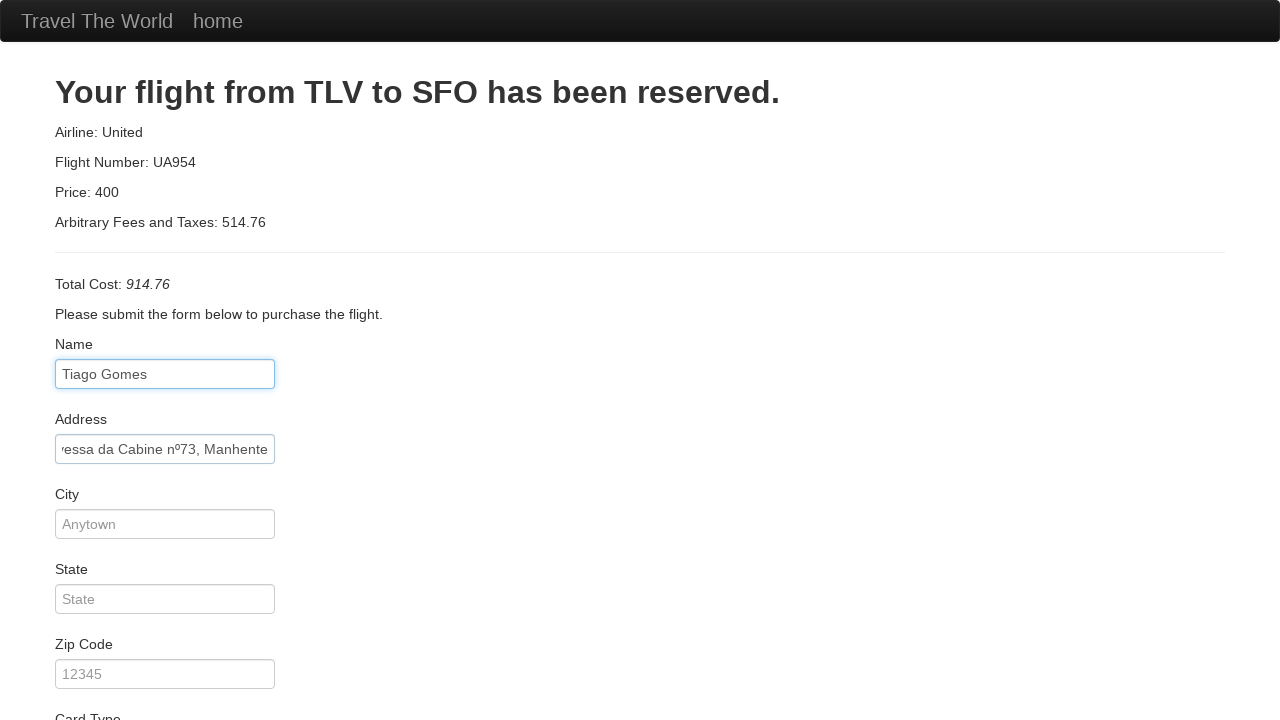

Filled in passenger city: Barcelos on #city
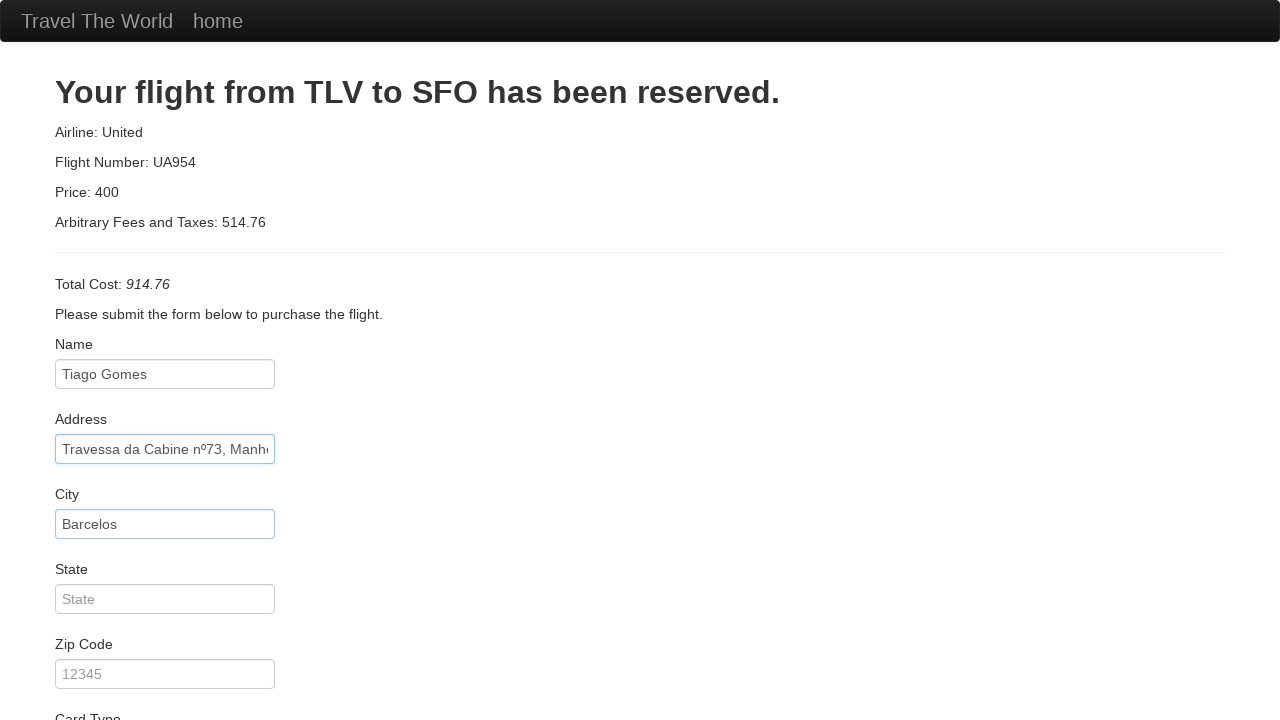

Filled in passenger state: Continente on #state
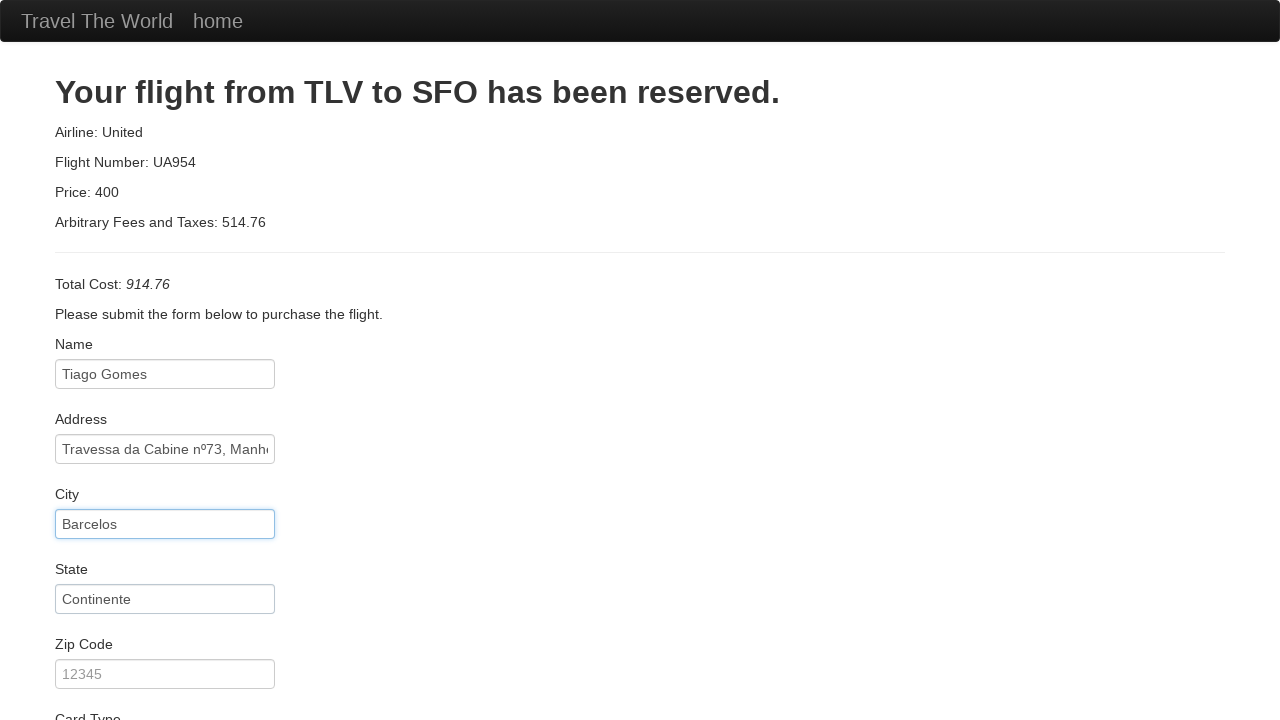

Filled in passenger zip code: 4750-557 on #zipCode
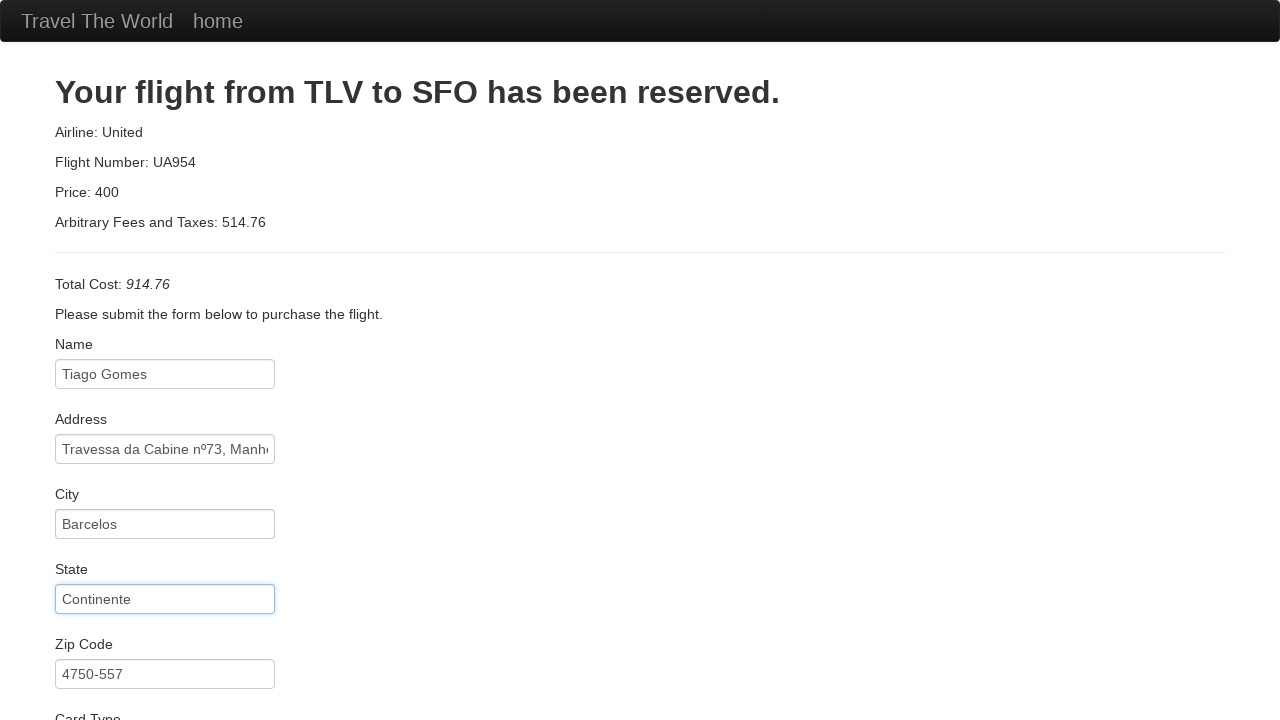

Clicked credit card number field at (165, 380) on #creditCardNumber
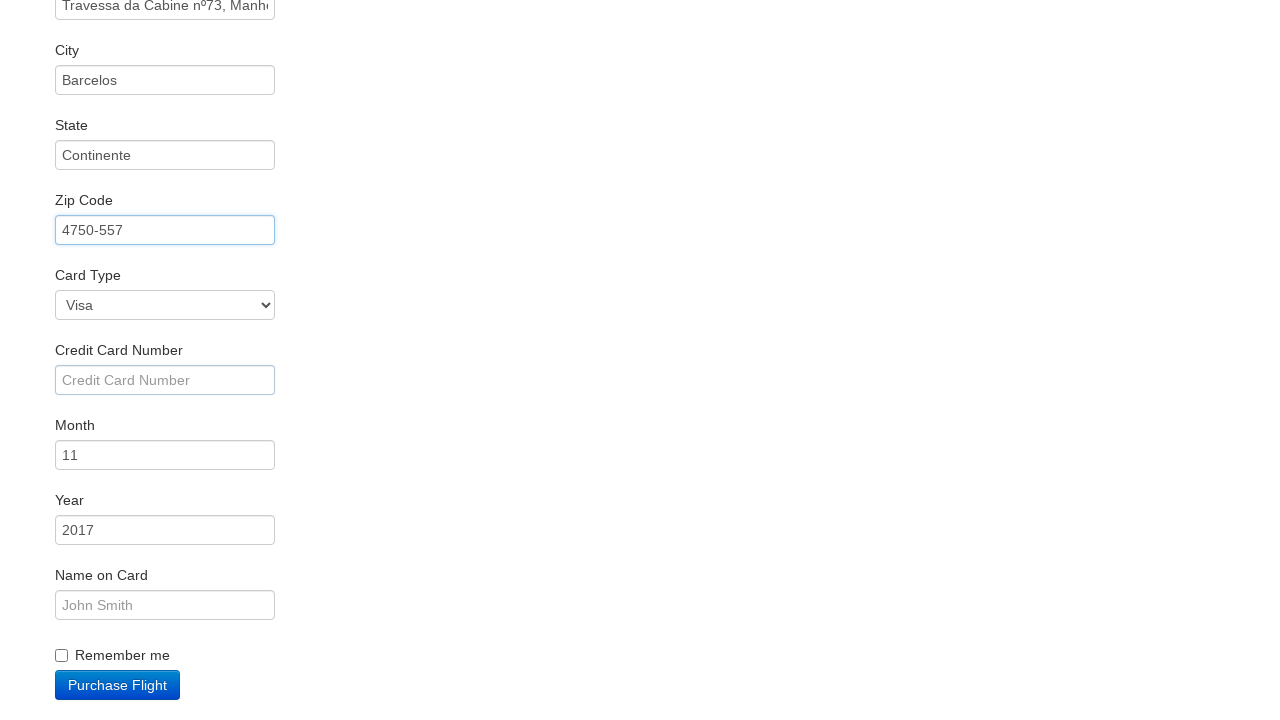

Filled in credit card number on #creditCardNumber
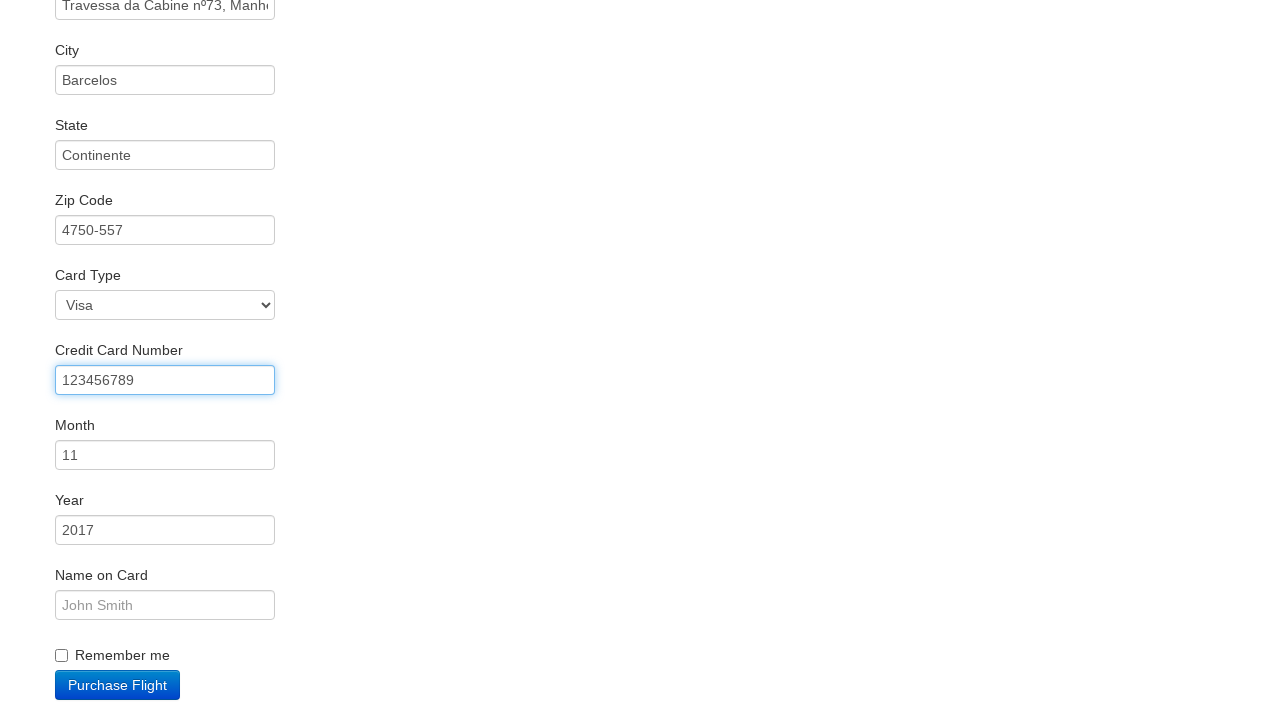

Clicked name on card field at (165, 605) on #nameOnCard
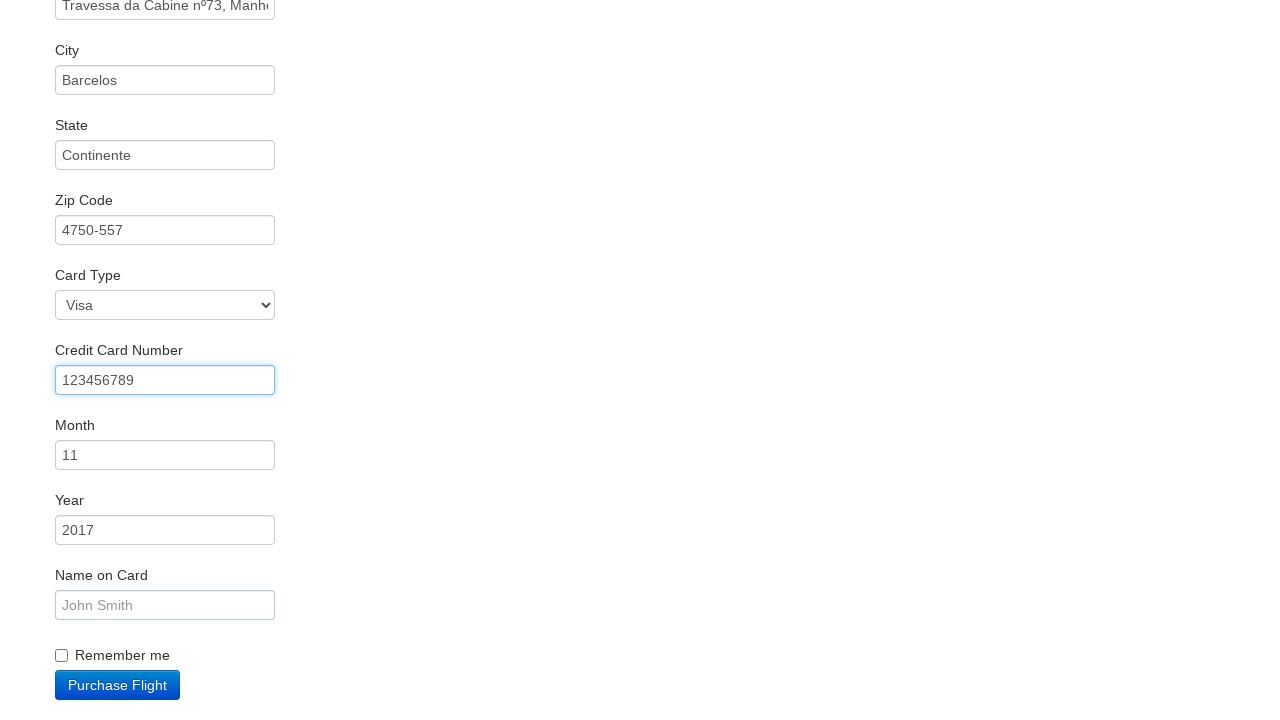

Filled in name on card: Tiago Gomes on #nameOnCard
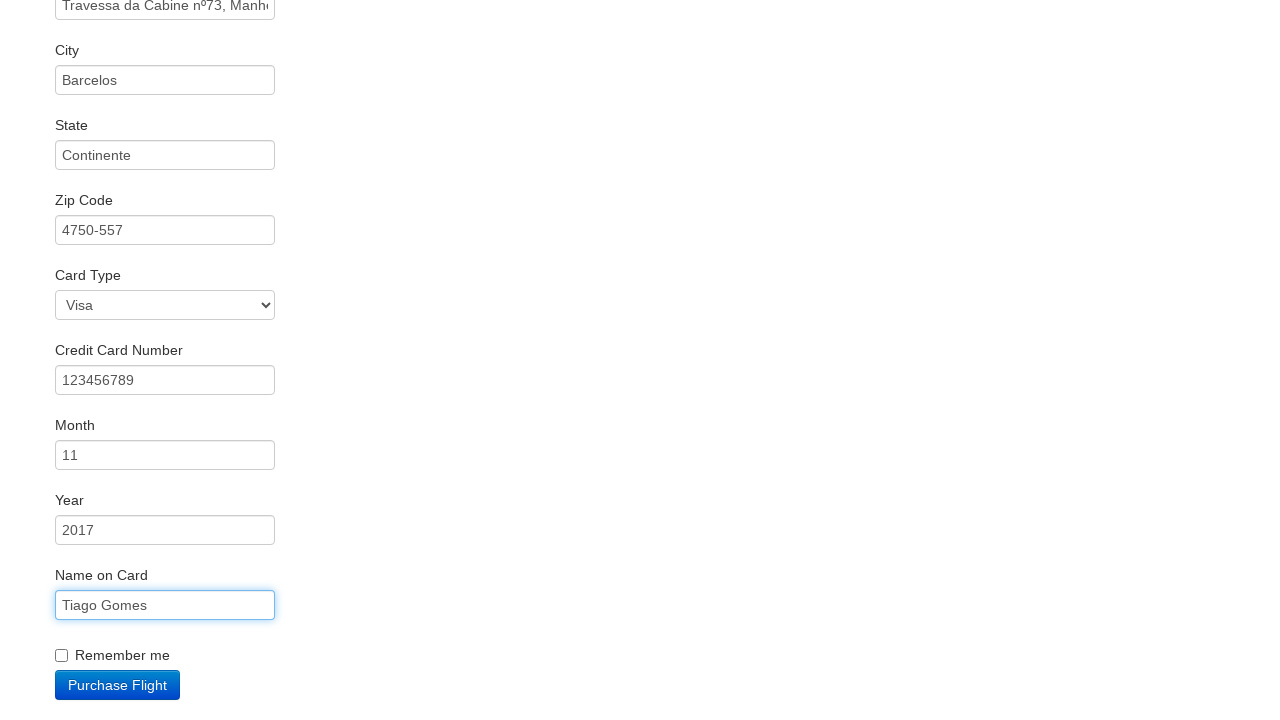

Checked remember me checkbox at (62, 656) on #rememberMe
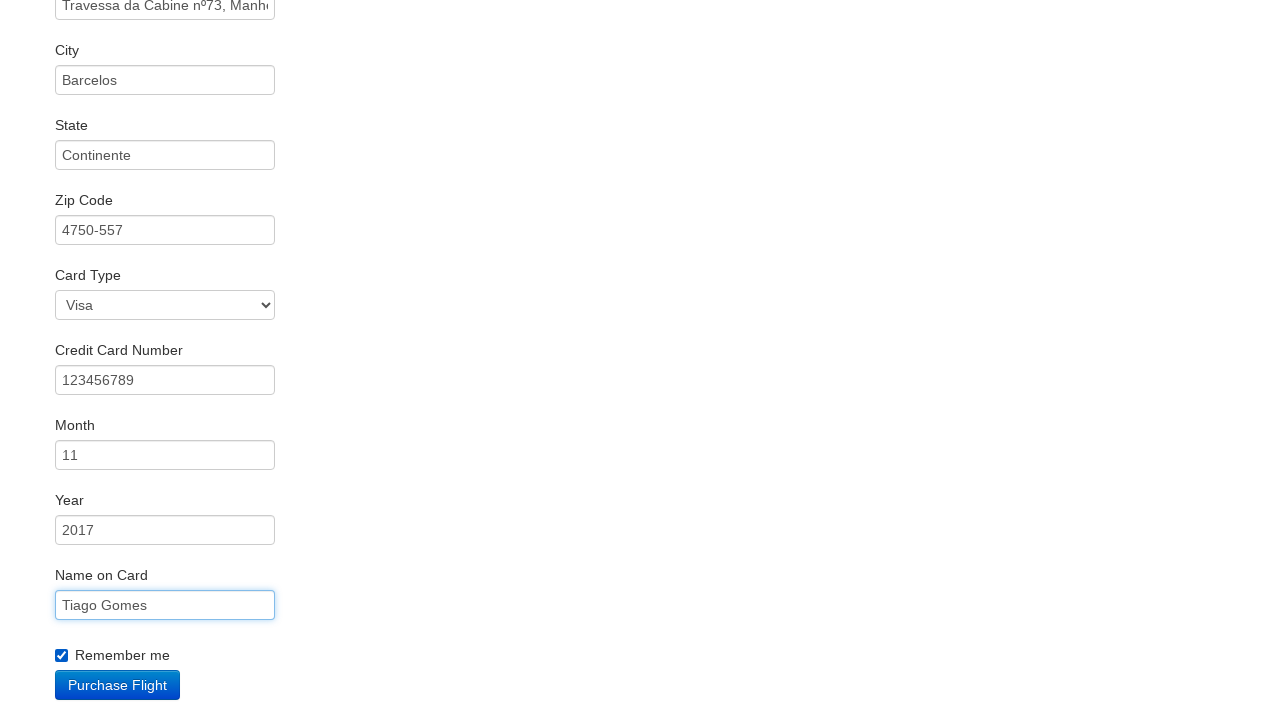

Clicked Purchase Flight button at (118, 685) on .btn-primary
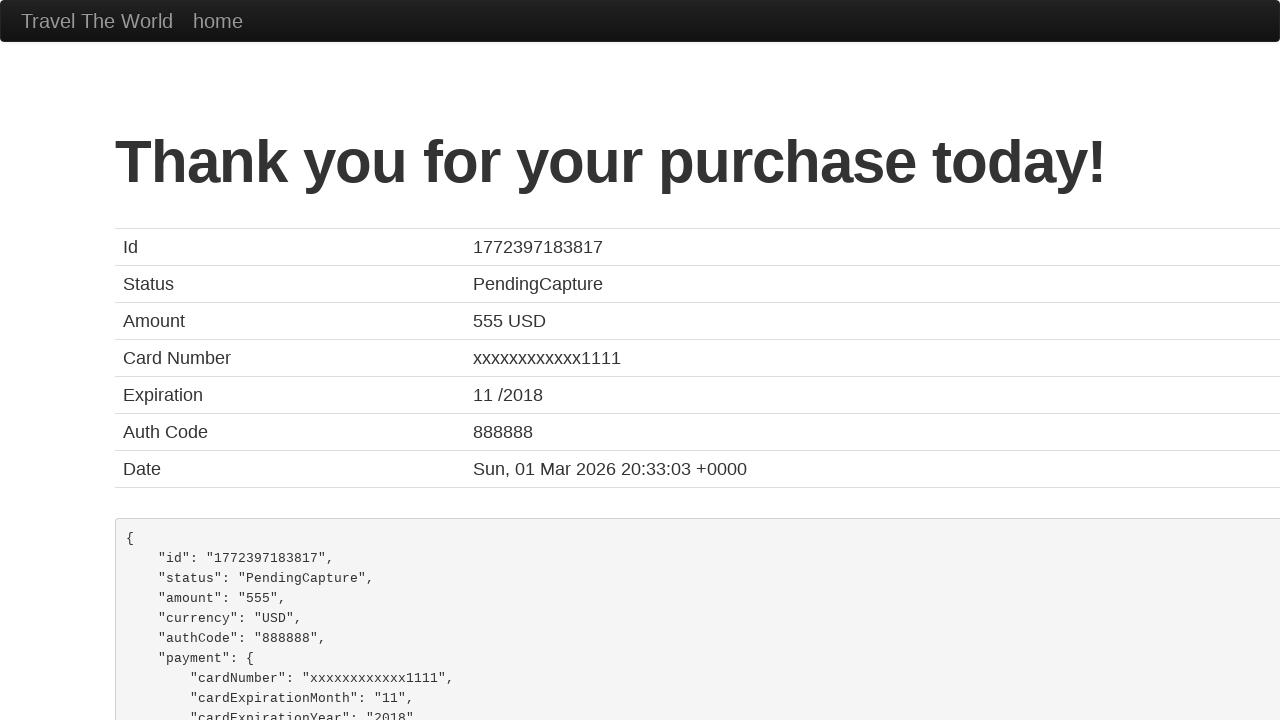

Verified confirmation page title: BlazeDemo Confirmation
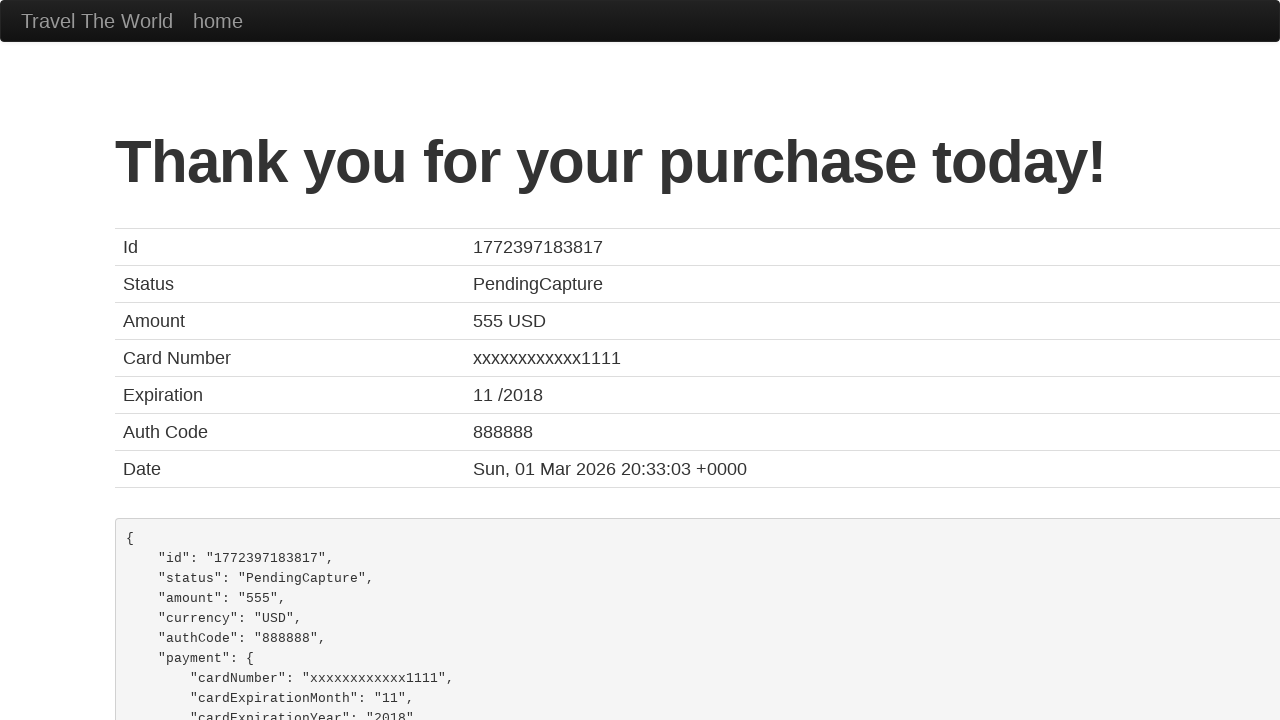

Clicked Travel The World link to return home at (97, 21) on text=Travel The World
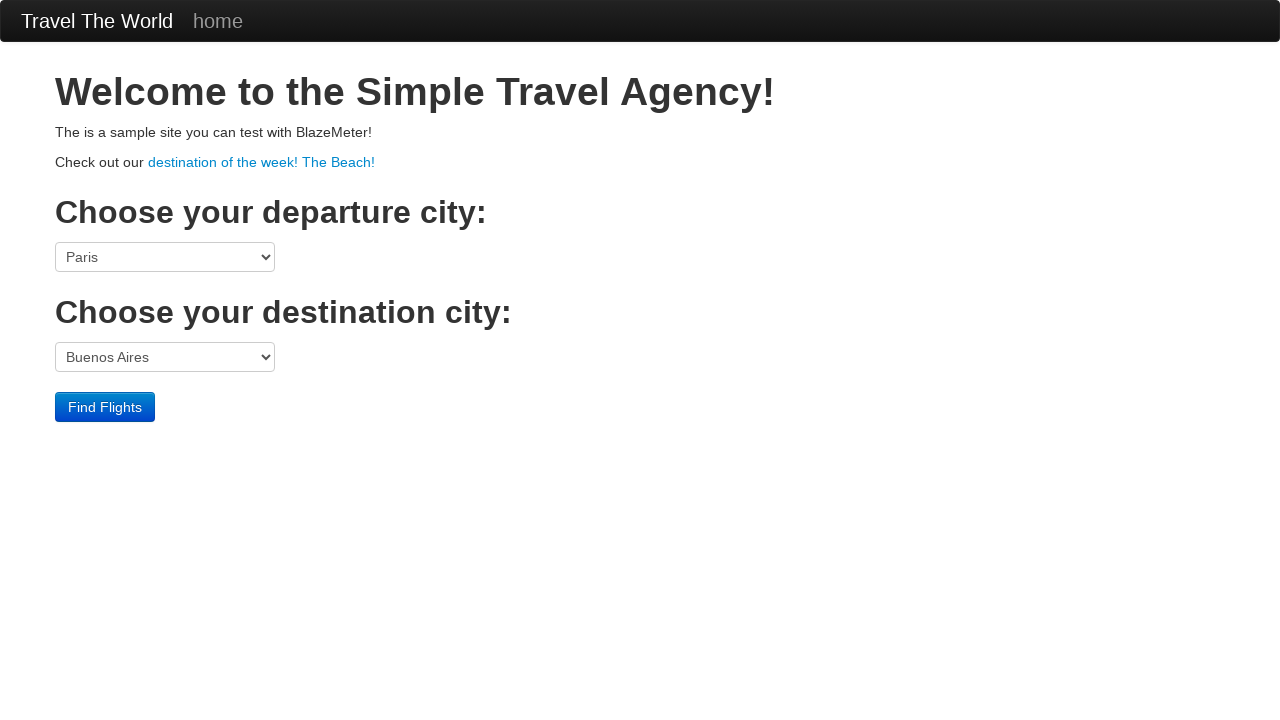

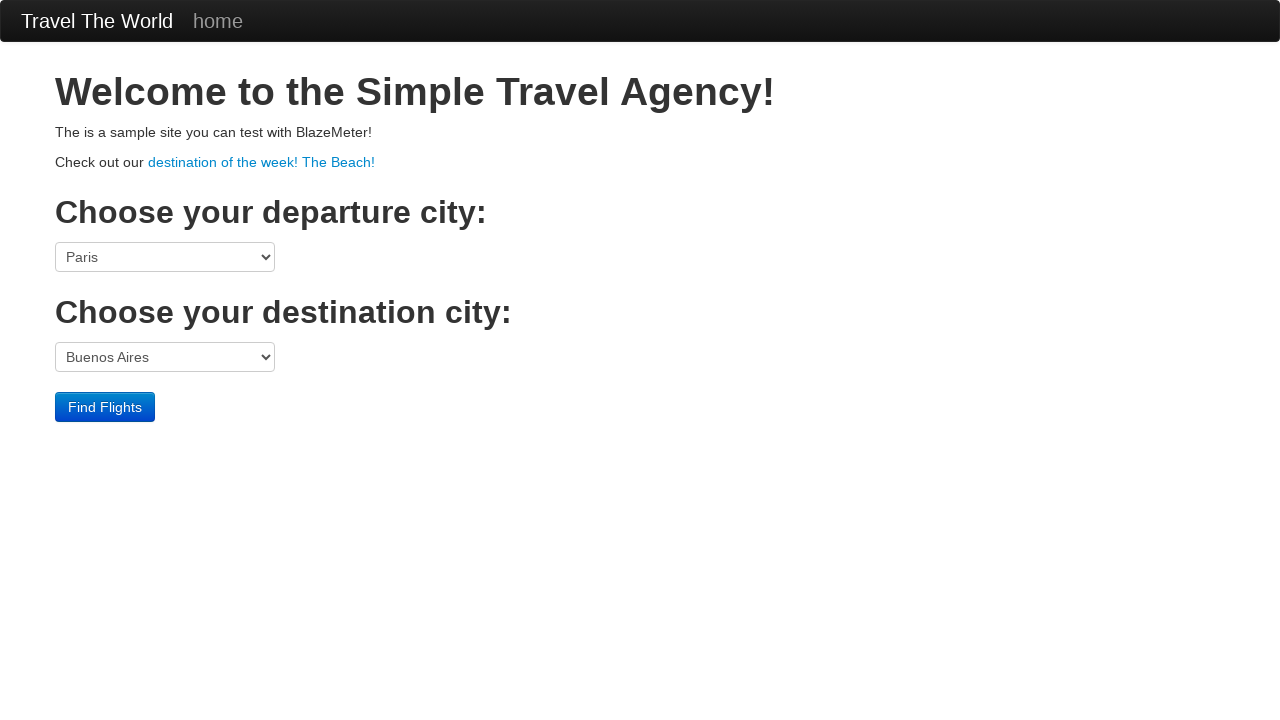